Navigates to Automation Exercise website and verifies that the Category section contains exactly 3 category elements, then retrieves and displays the category names.

Starting URL: https://www.automationexercise.com/

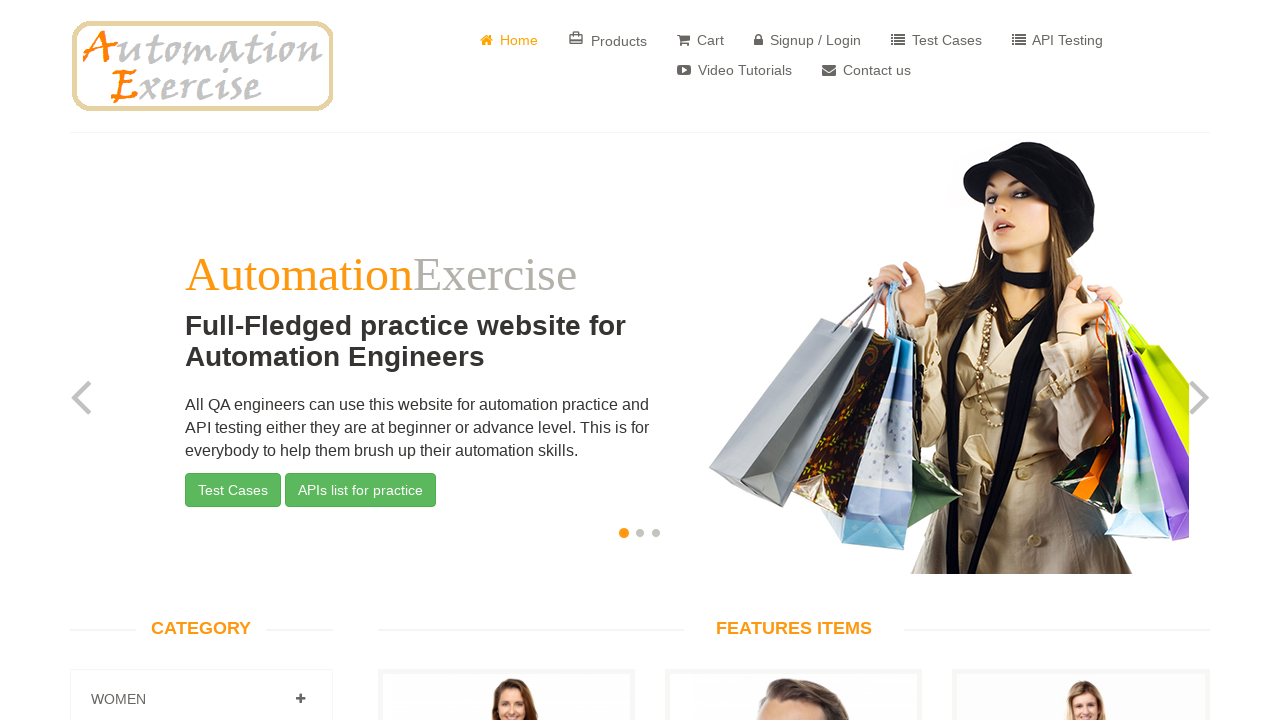

Waited for category elements to load
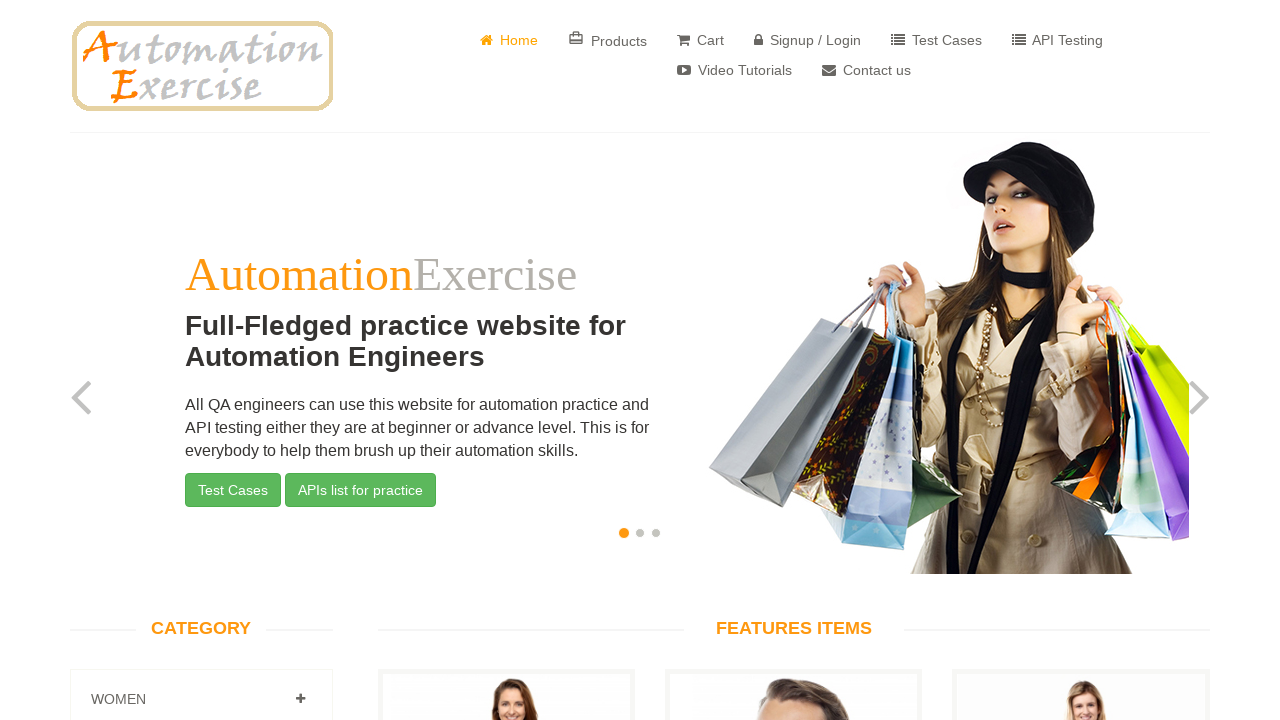

Located all category elements
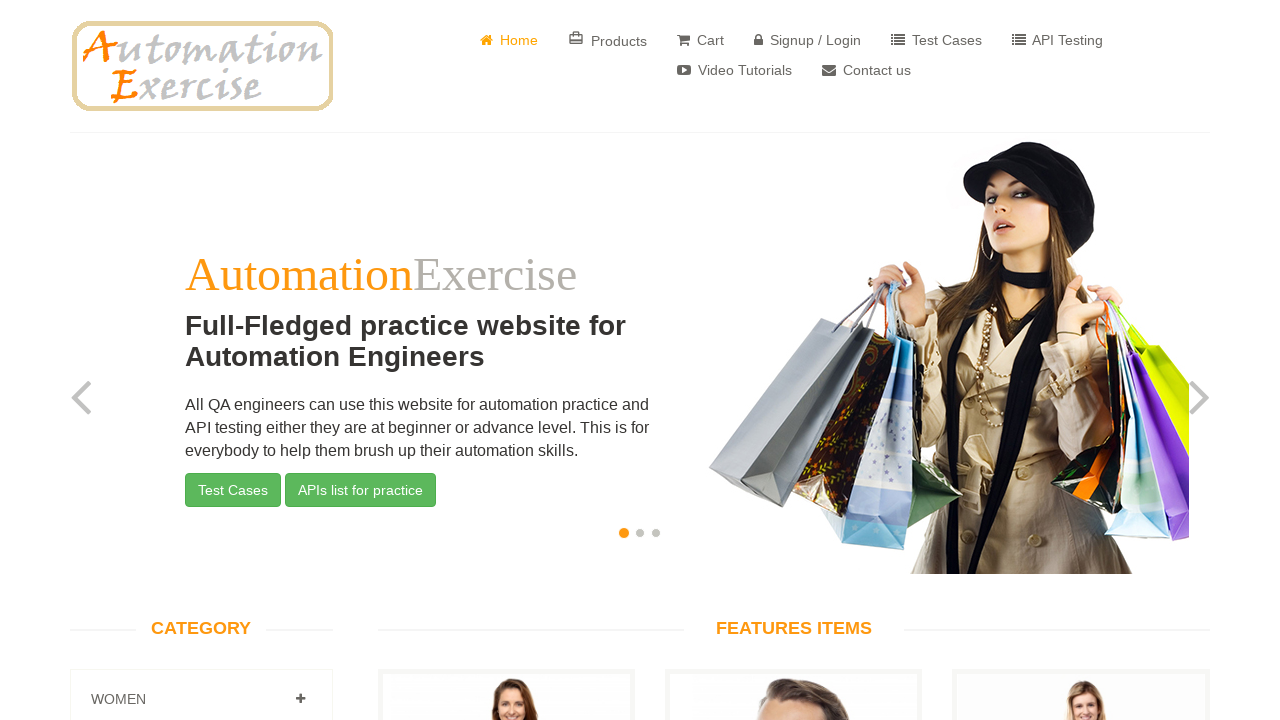

Retrieved category count: 3
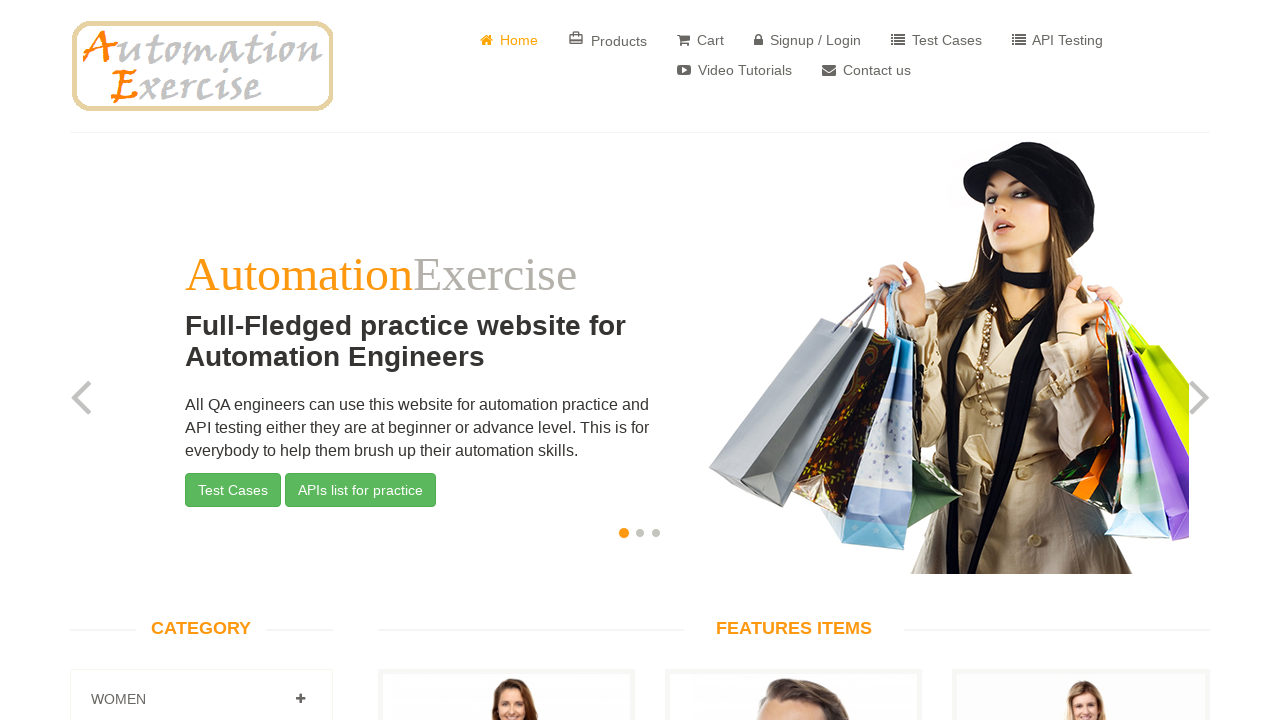

Verified that exactly 3 categories are present
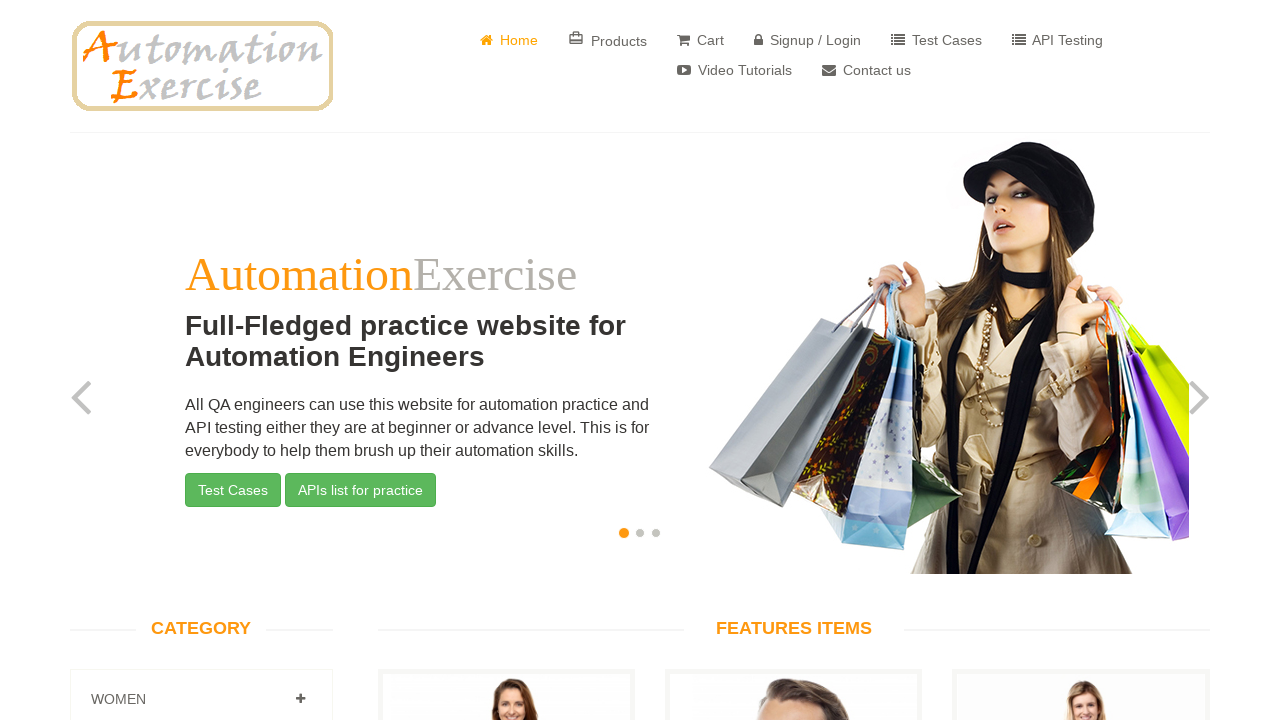

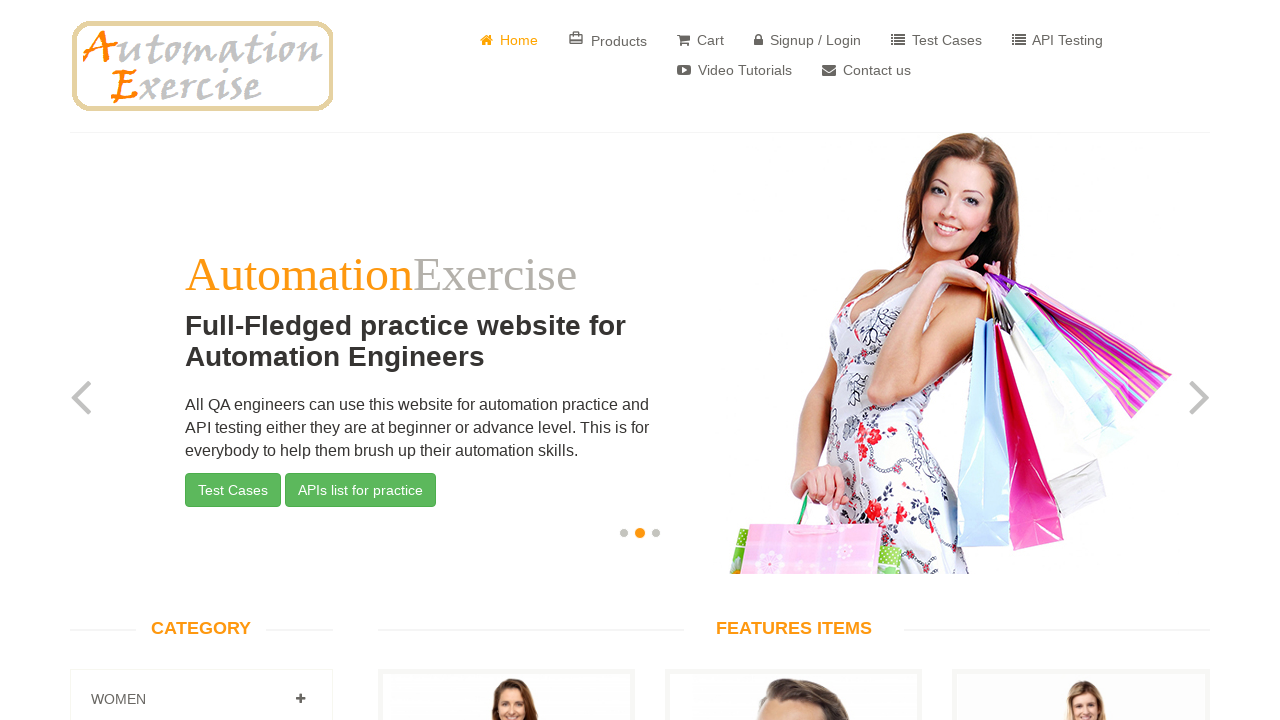